Tests e-commerce functionality by adding multiple items to cart, proceeding to checkout, and applying a promo code

Starting URL: https://rahulshettyacademy.com/seleniumPractise/#/

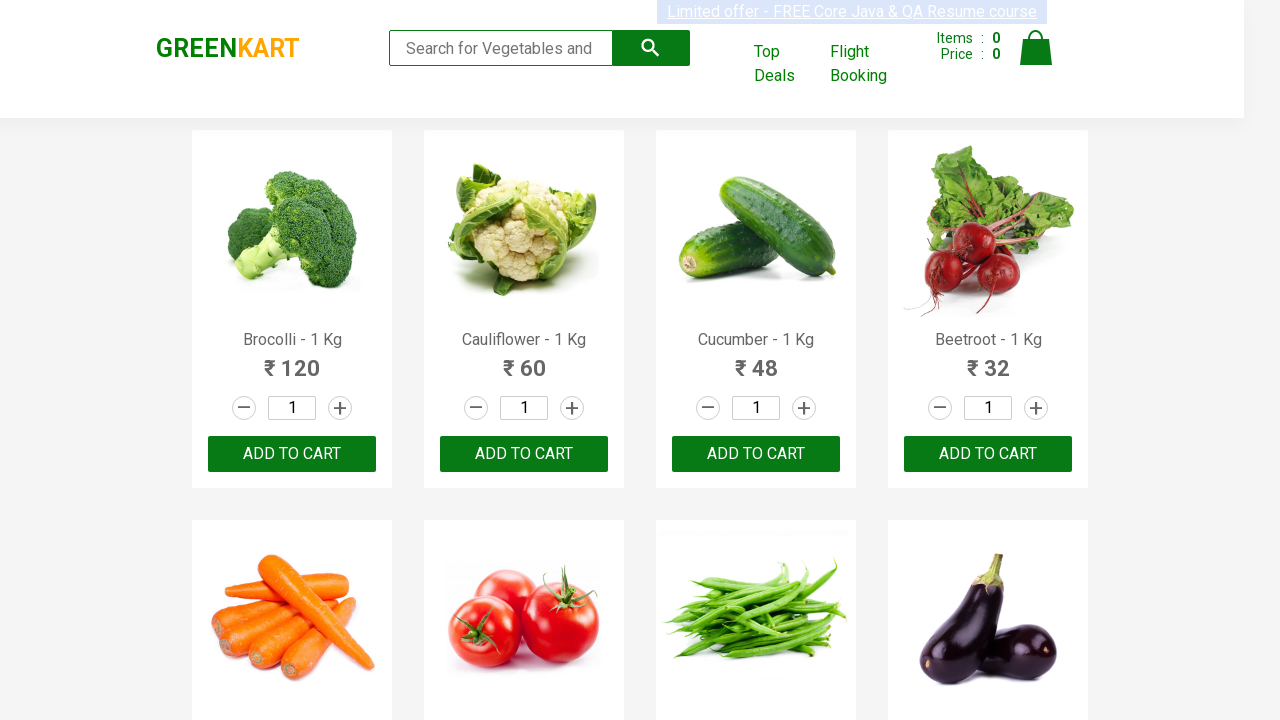

Retrieved all product names from the page
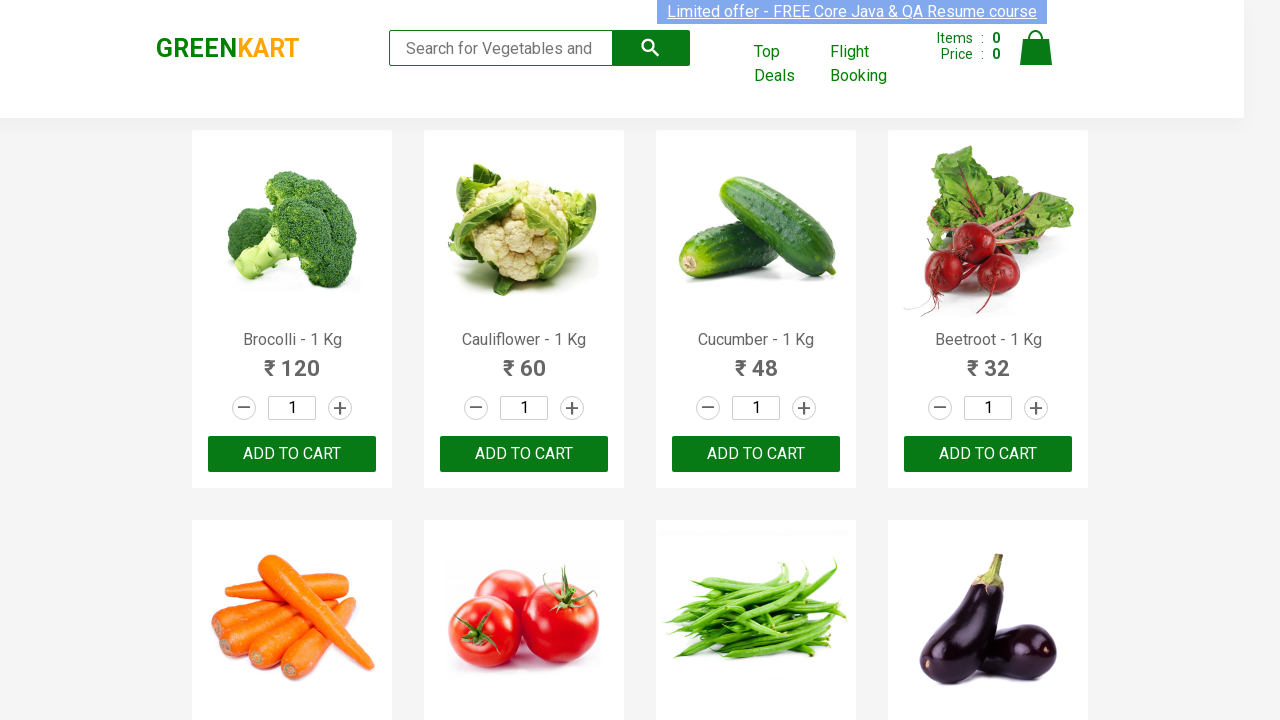

Added 'Brocolli' to cart at (292, 454) on div.product-action >> nth=0
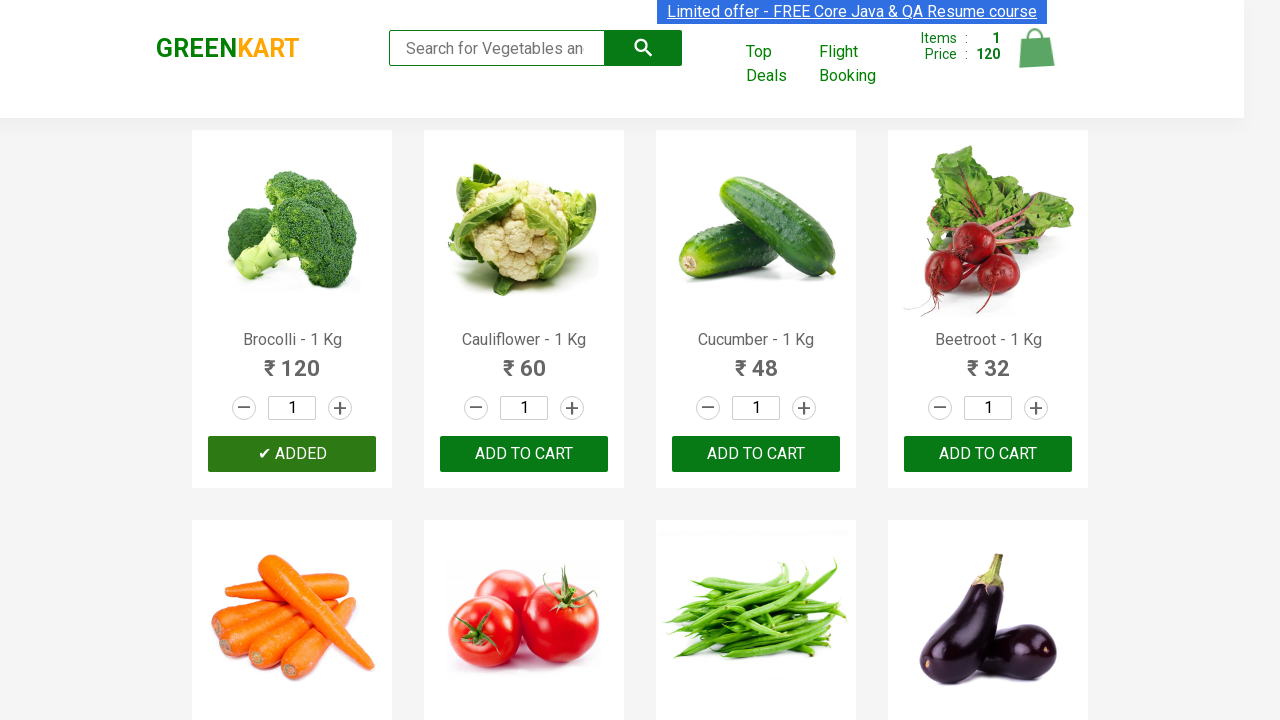

Added 'Cucumber' to cart at (756, 454) on div.product-action >> nth=2
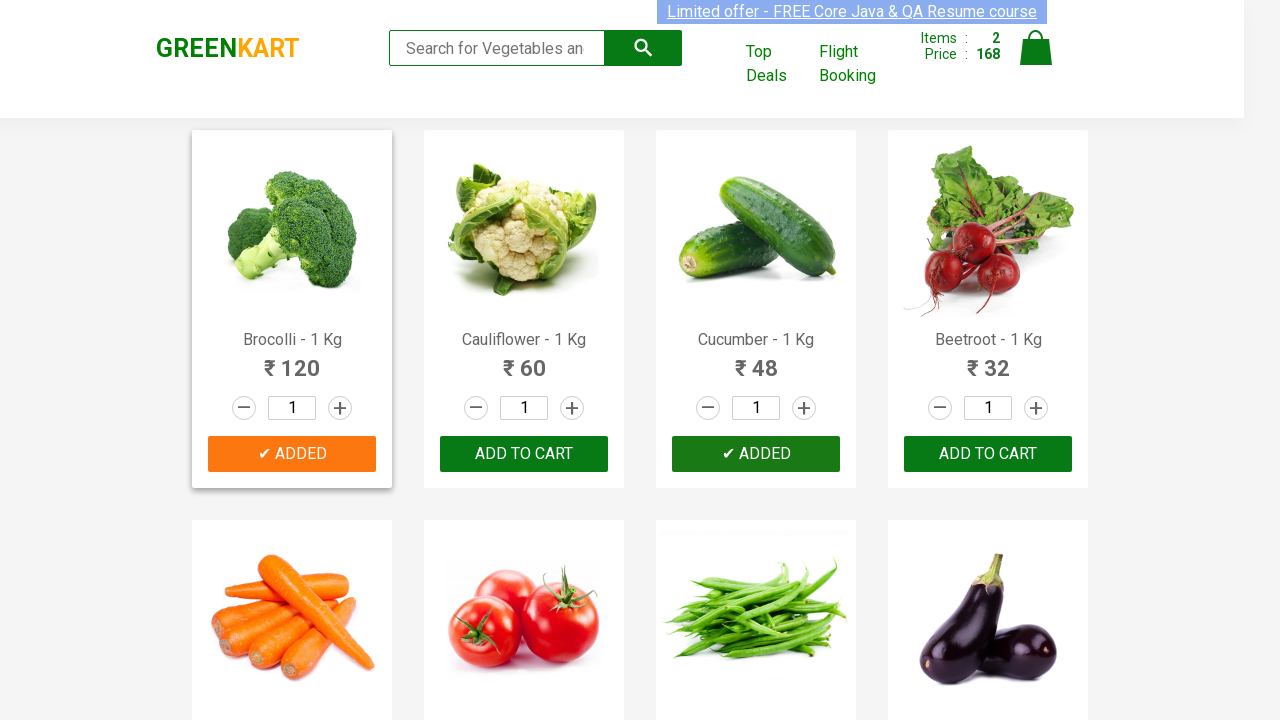

Added 'Beetroot' to cart at (988, 454) on div.product-action >> nth=3
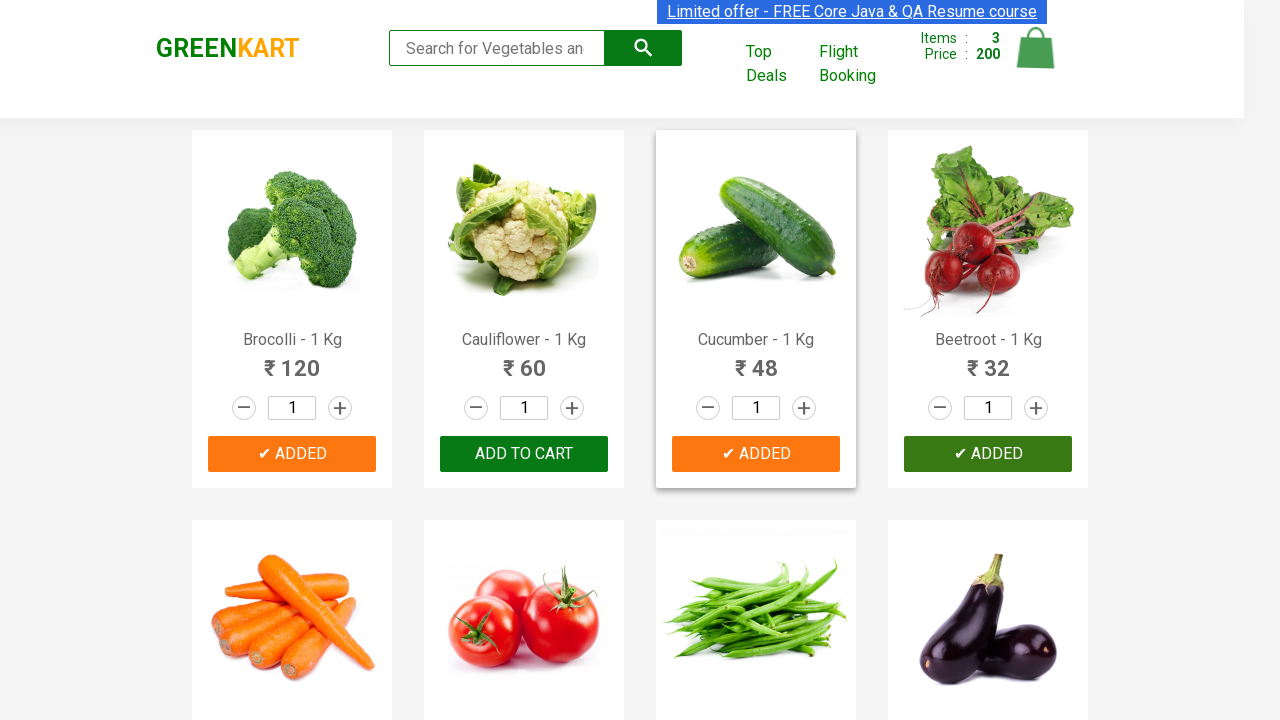

Clicked on cart icon to view cart at (1036, 48) on img[alt='Cart']
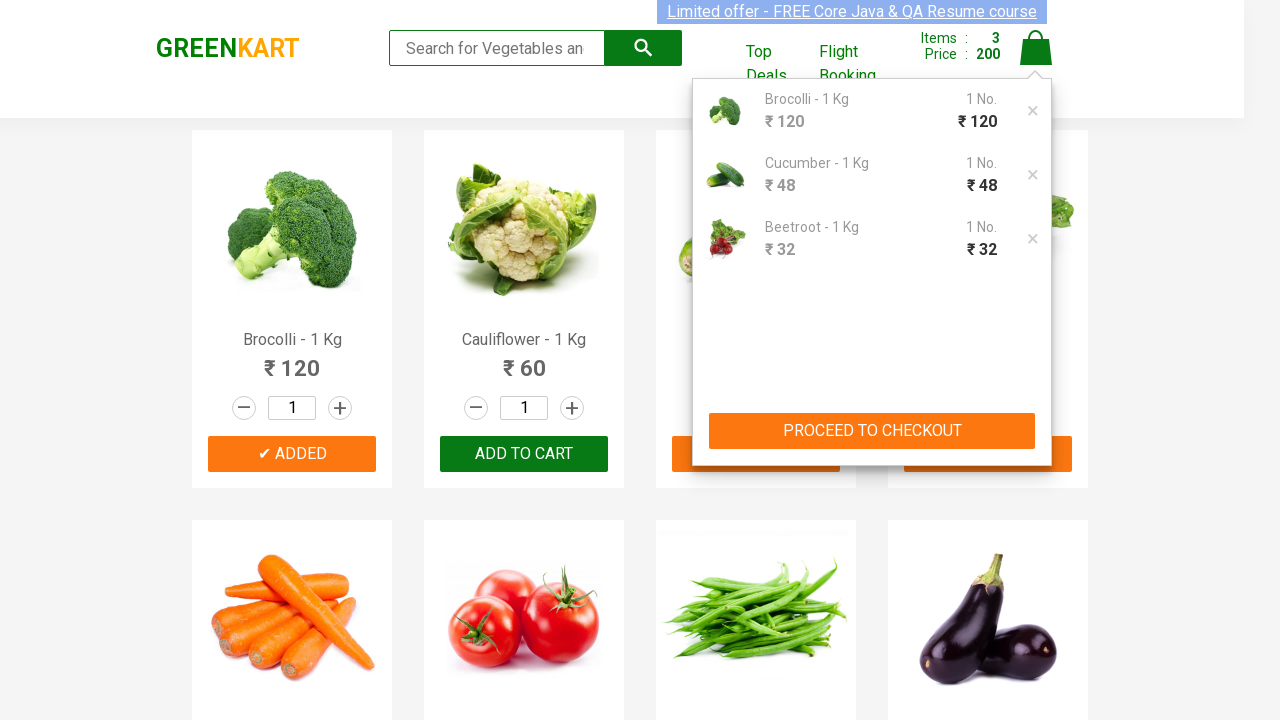

Clicked 'PROCEED TO CHECKOUT' button at (872, 431) on xpath=//button[contains(.,'PROCEED TO CHECKOUT')]
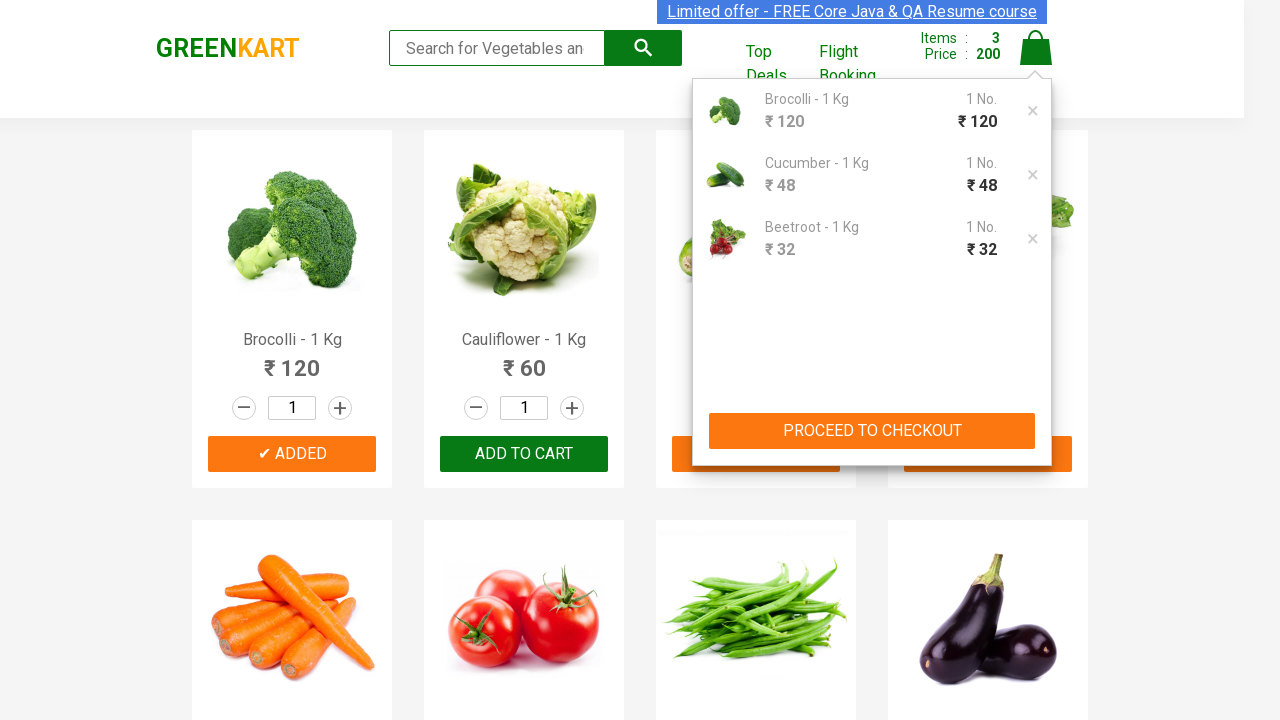

Promo code input field is now visible
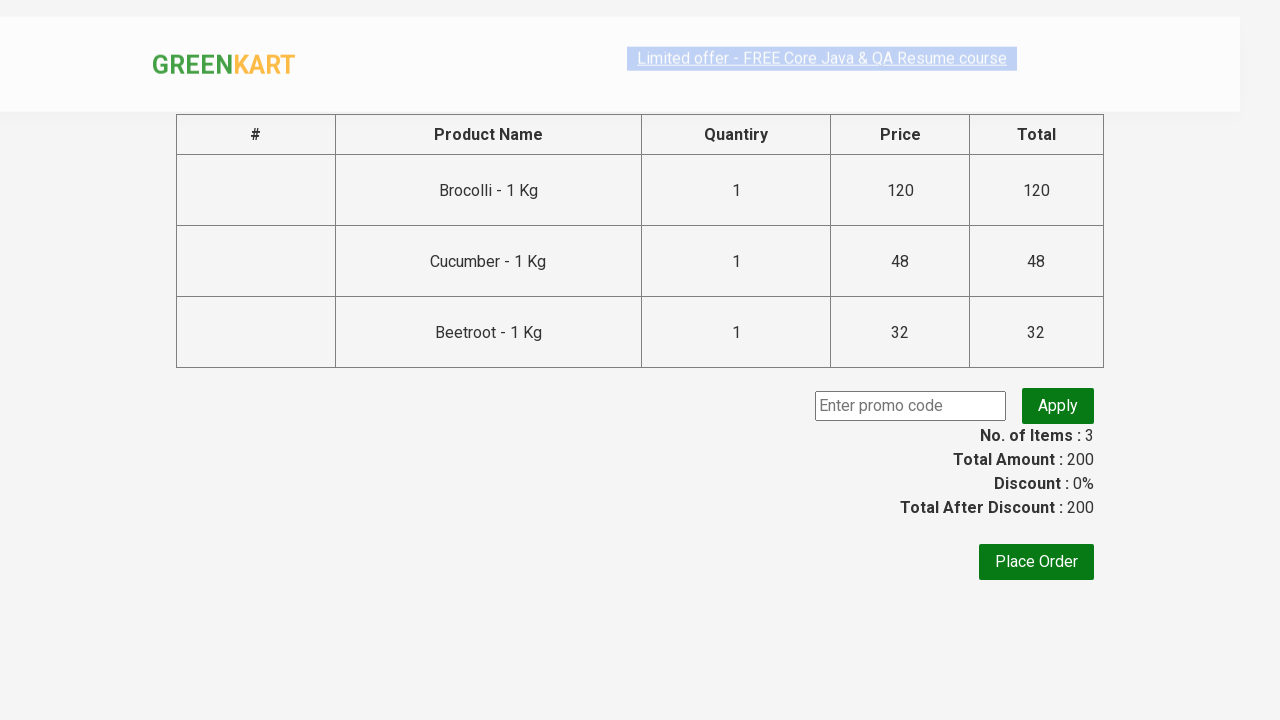

Entered promo code 'rahulshettyacademy' on input.promoCode
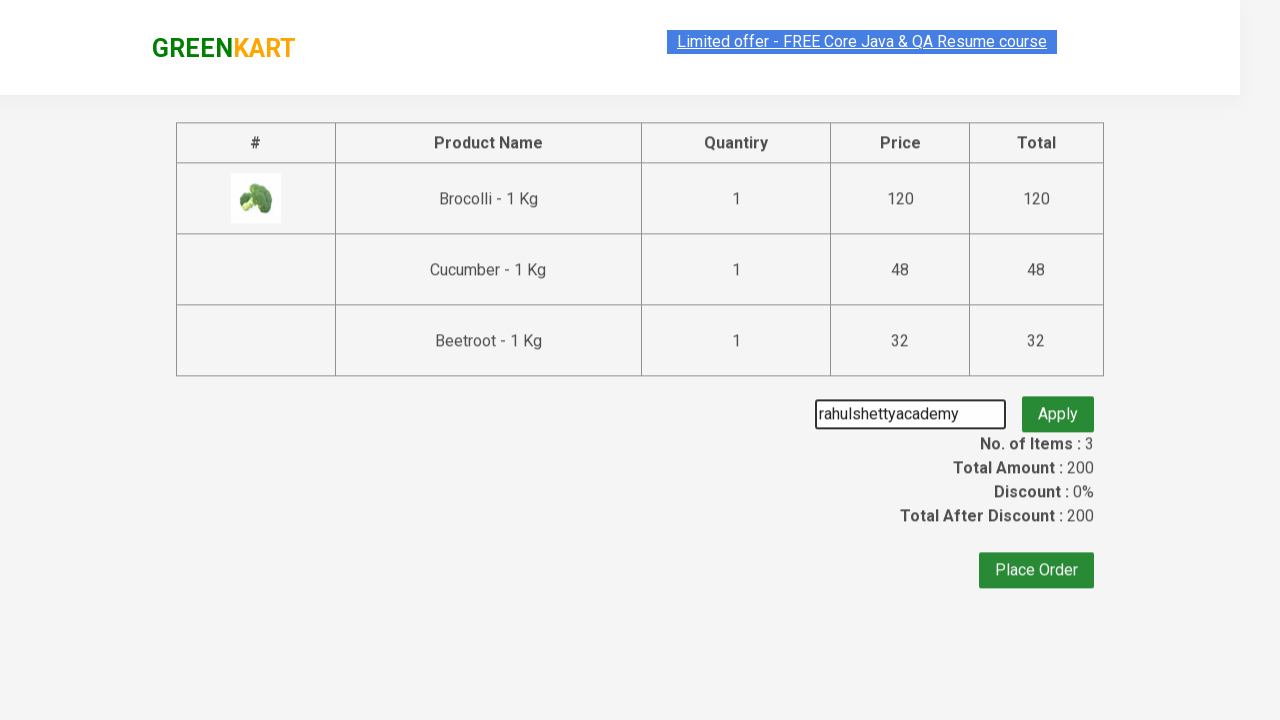

Clicked 'Apply' button to apply promo code at (1058, 406) on button.promoBtn
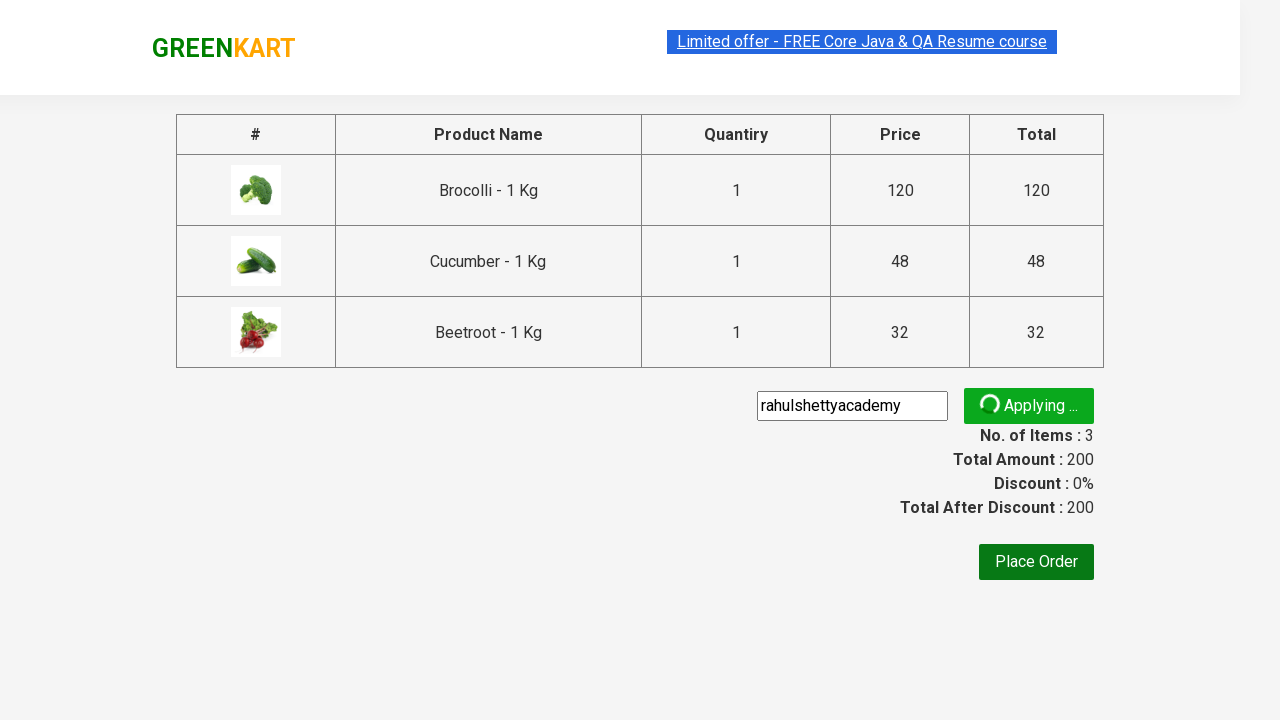

Promo code successfully applied - confirmation message appeared
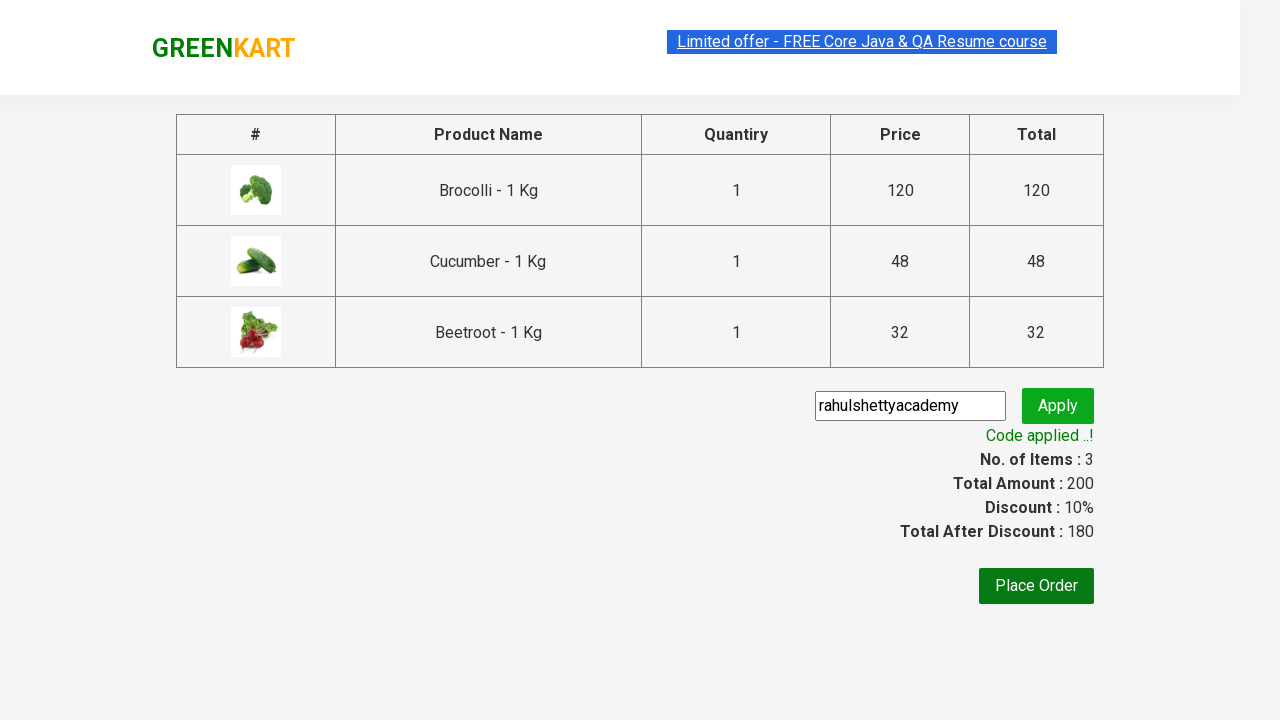

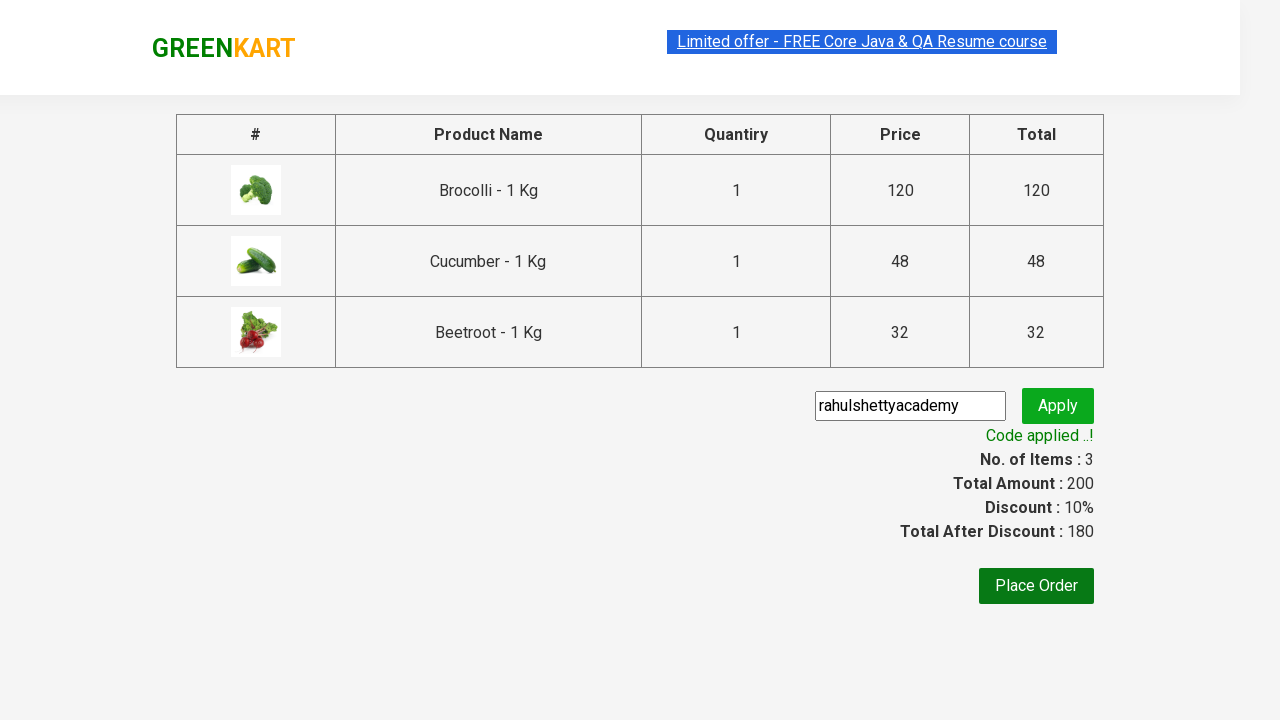